Verifies the page title contains the expected text for the pharmacy website homepage

Starting URL: https://www.lekarnalemon.cz/

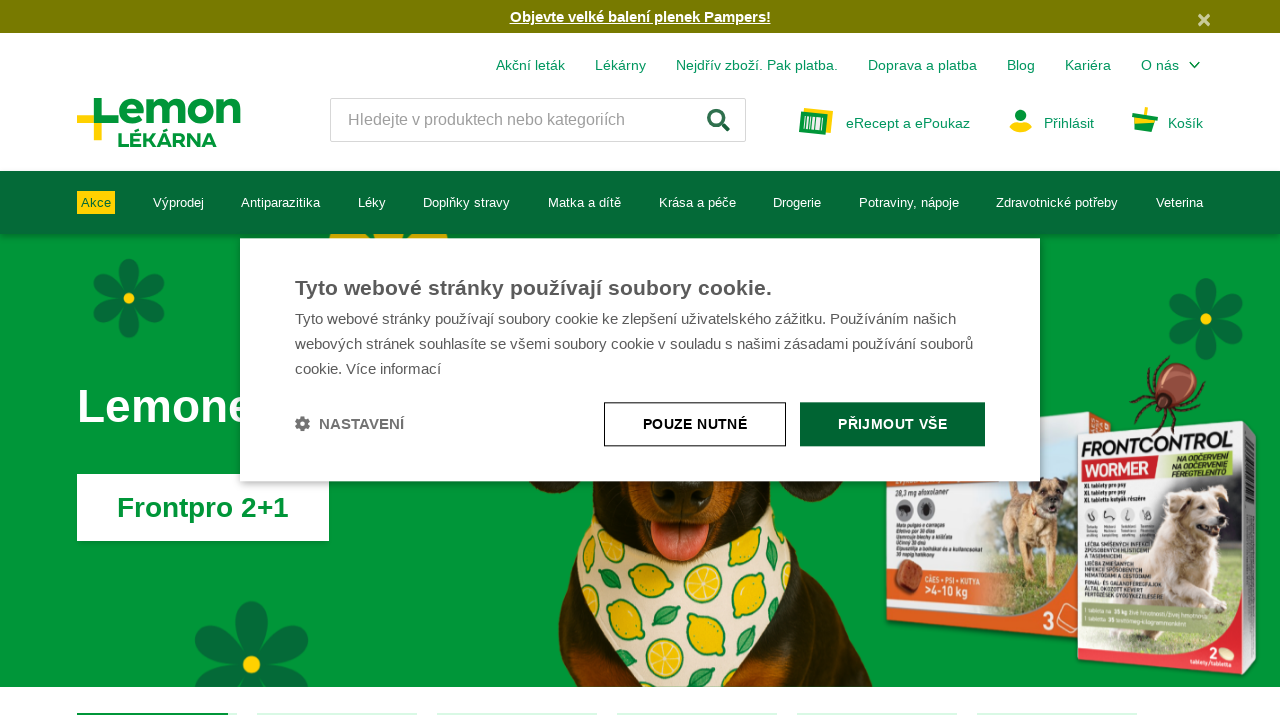

Navigated to pharmacy website homepage
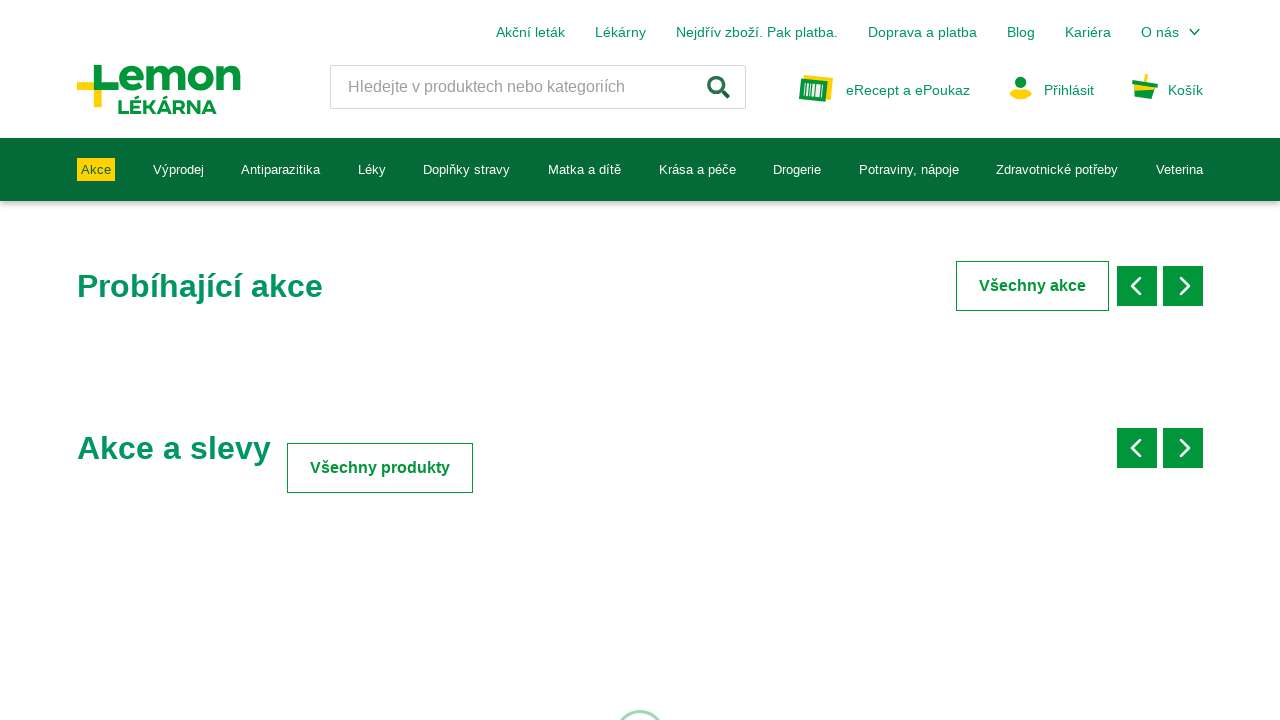

Retrieved page title
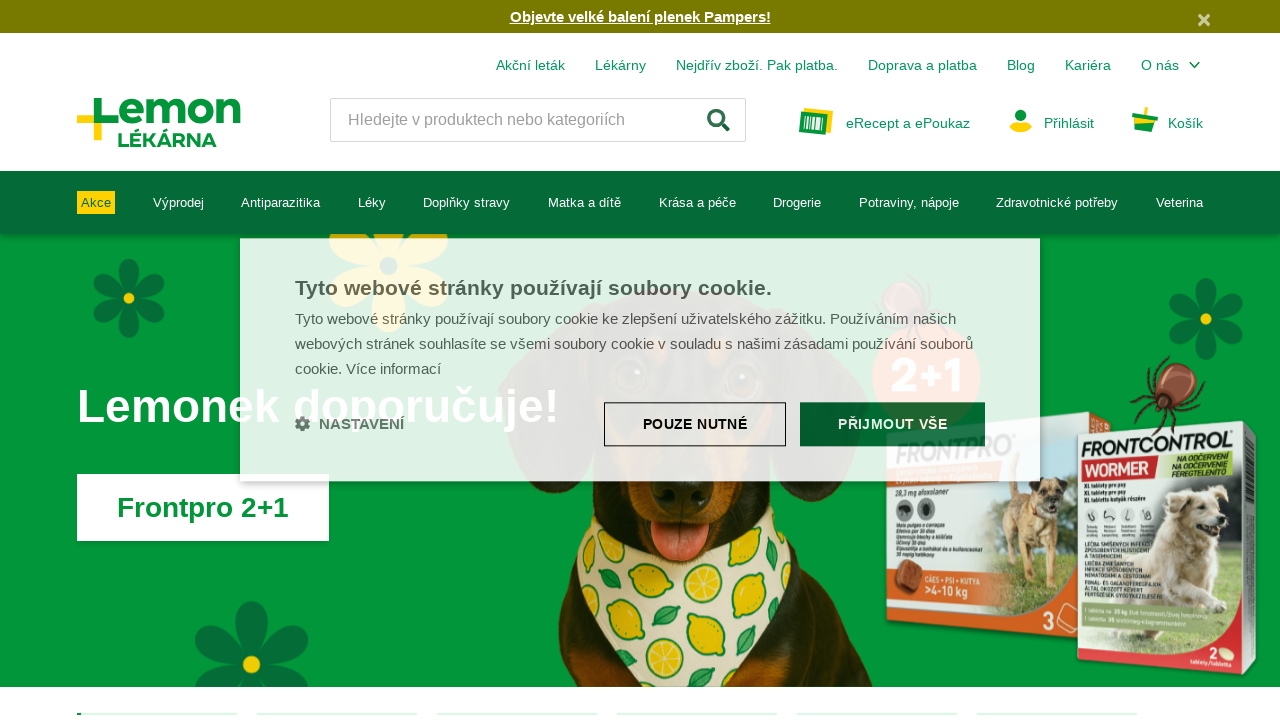

Verified page title contains expected text 'Profesionální péče o Vaše zdraví a krásu'
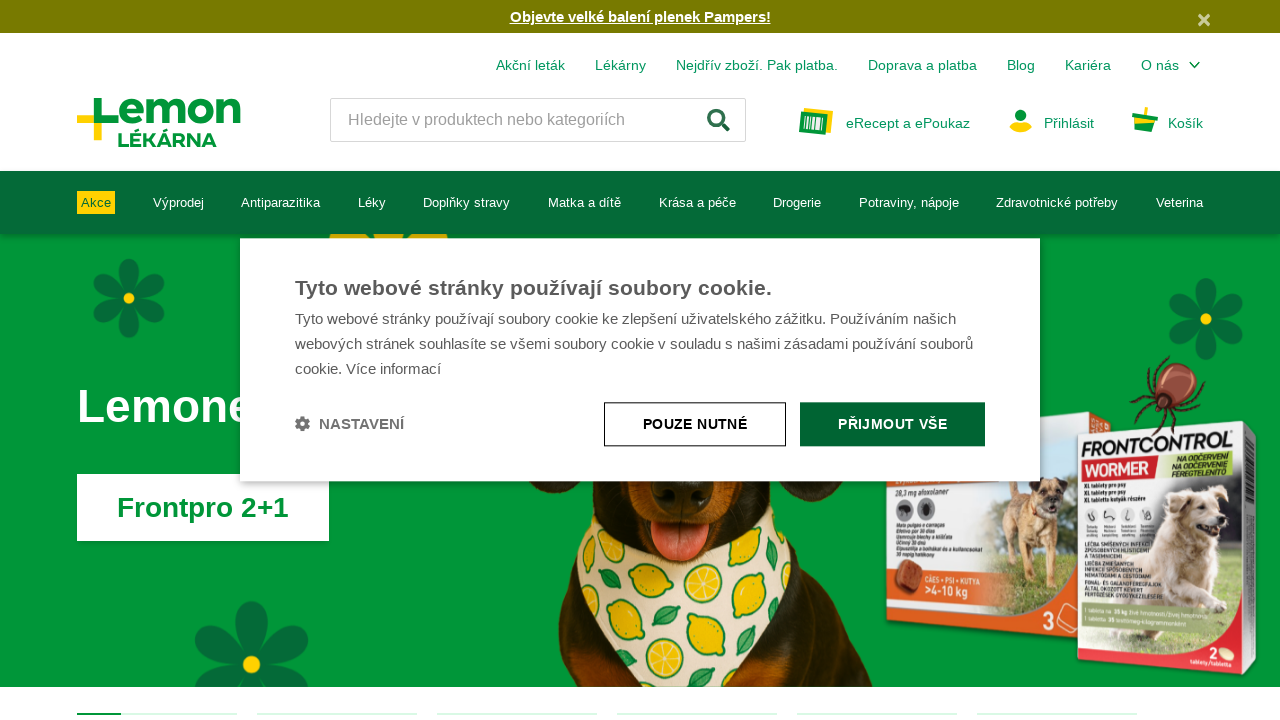

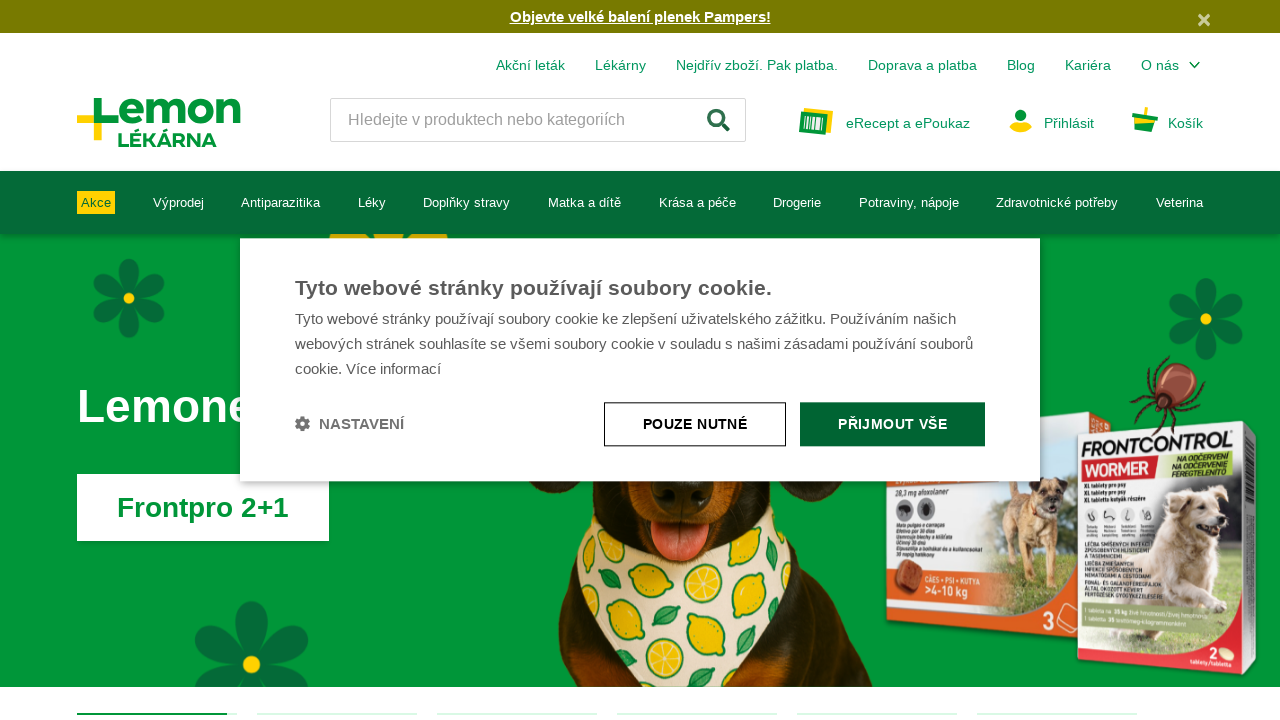